Tests calendar datepicker control by clicking on the datepicker field, navigating to the next month, and selecting a specific date (11th).

Starting URL: https://seleniumpractise.blogspot.com/2016/08/

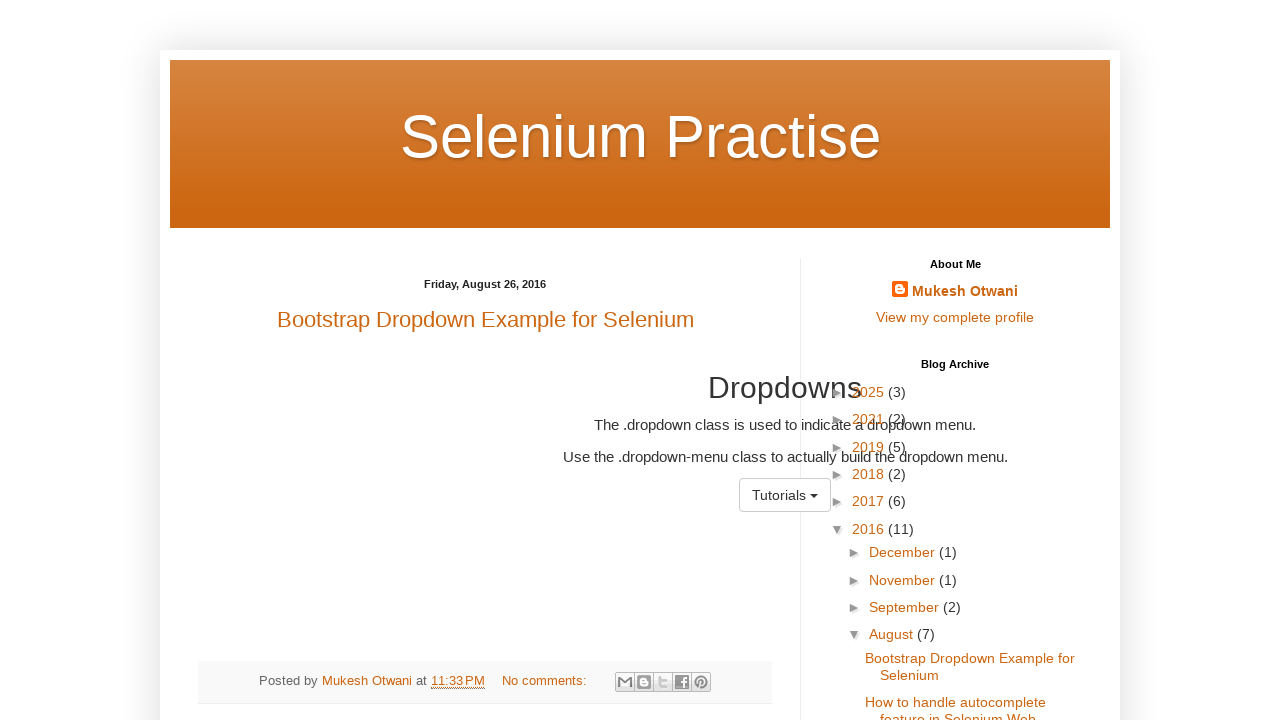

Clicked on datepicker field to open calendar at (504, 360) on #datepicker
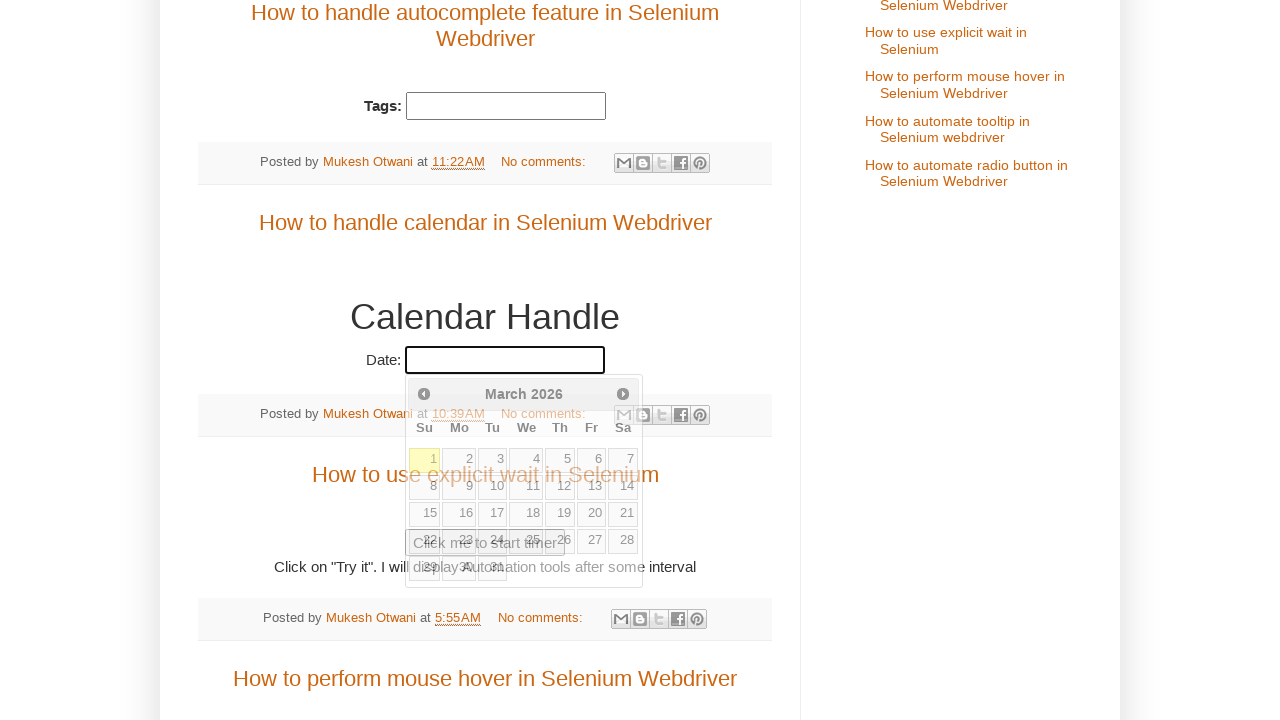

Clicked Next button to navigate to next month at (623, 394) on xpath=//span[text()='Next']
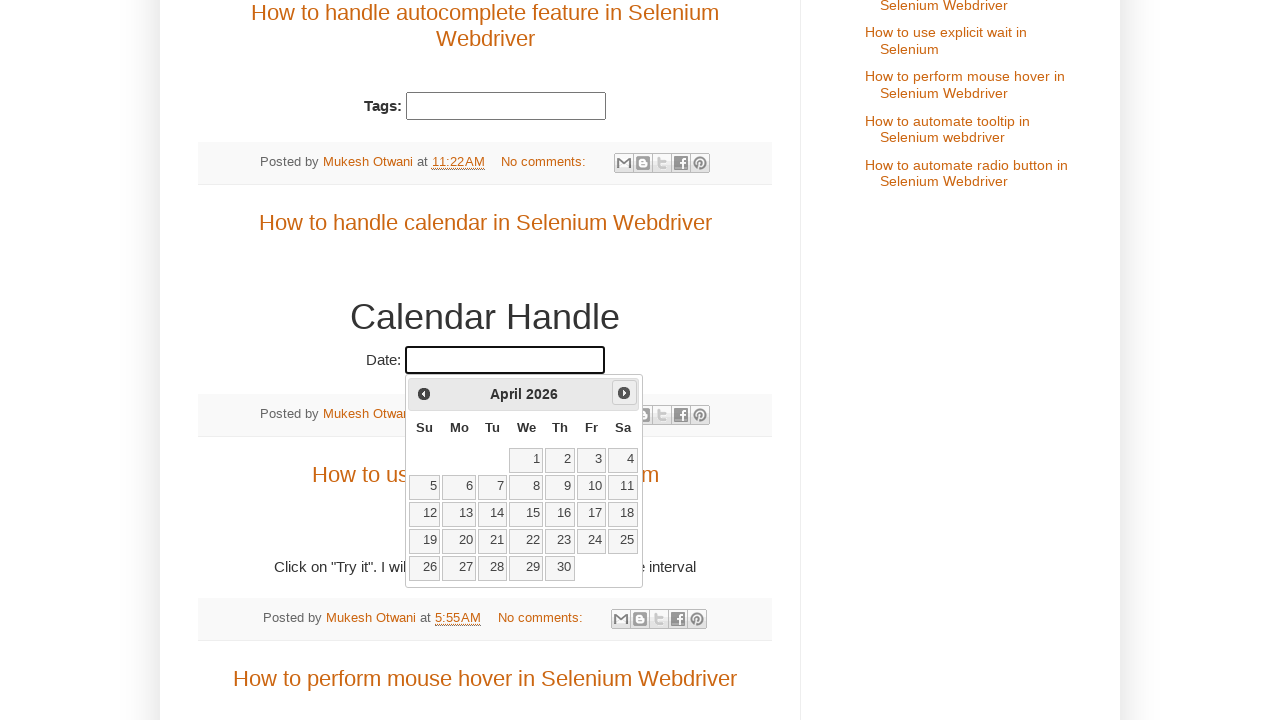

Selected the 11th day from the calendar at (623, 487) on xpath=//a[text()='11']
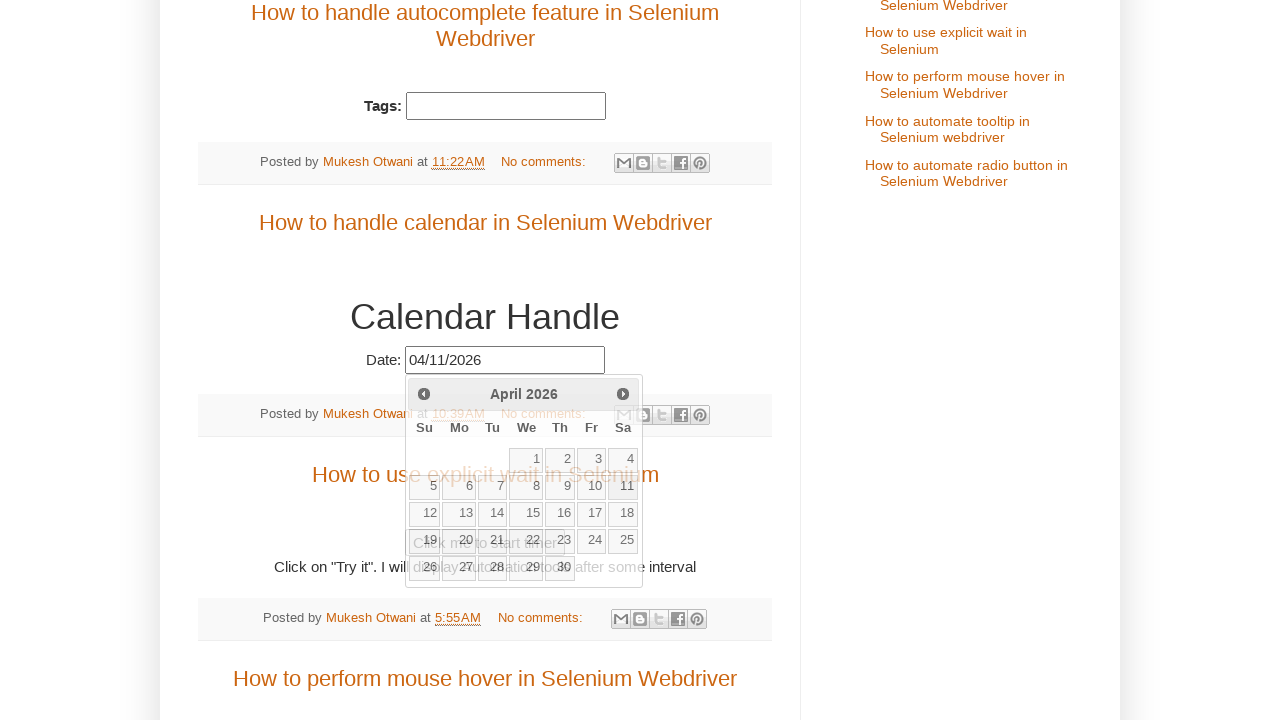

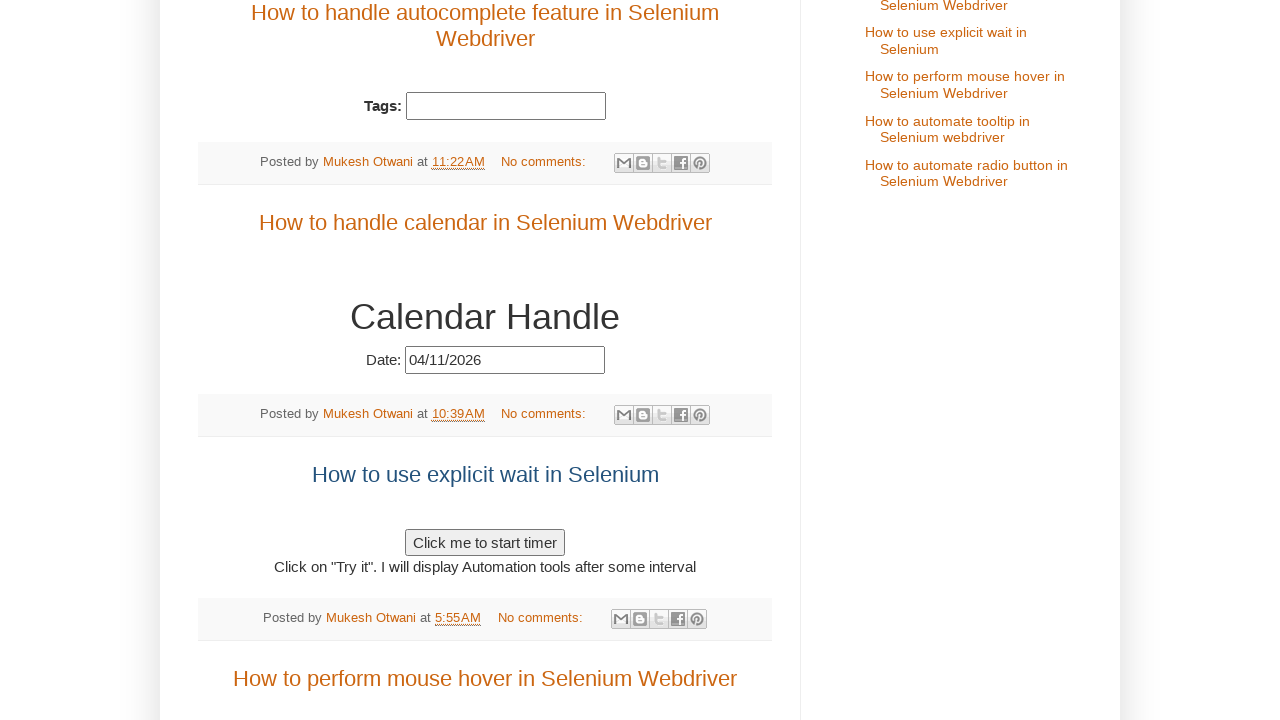